Tests alert handling by clicking a button to trigger a simple alert and then accepting it

Starting URL: https://demoqa.com/alerts

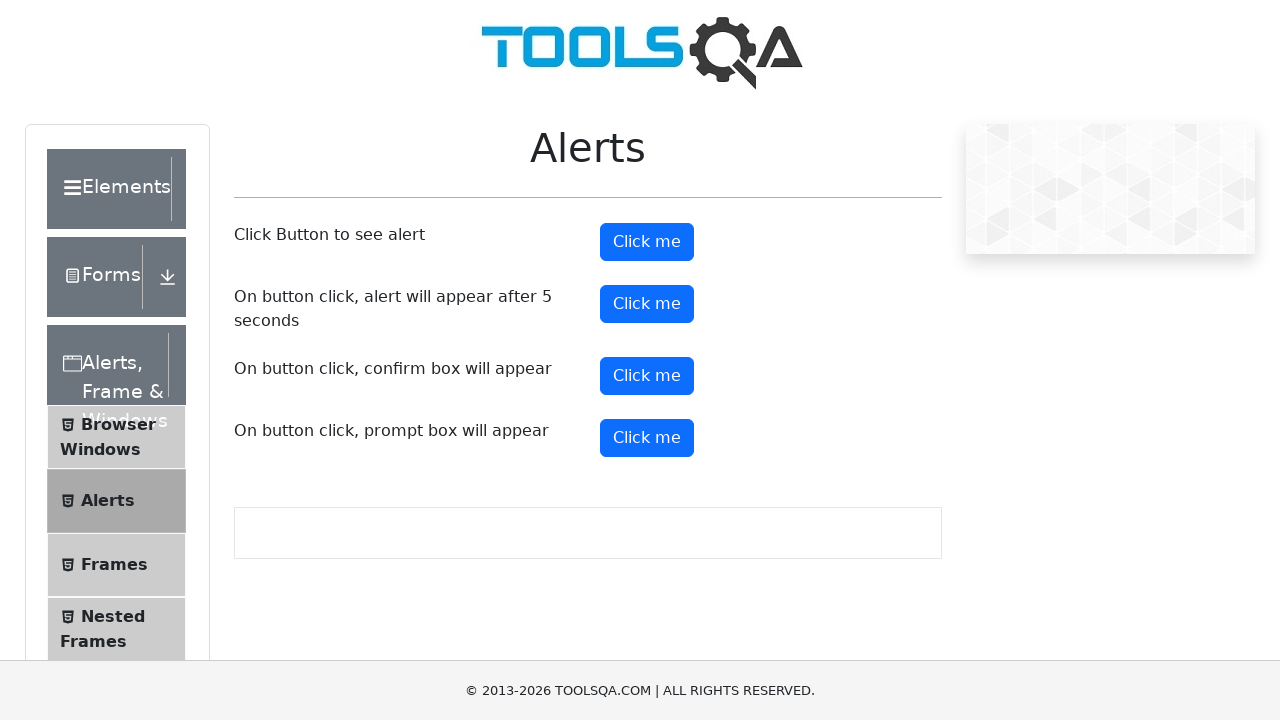

Clicked alert button to trigger simple alert at (647, 242) on button#alertButton
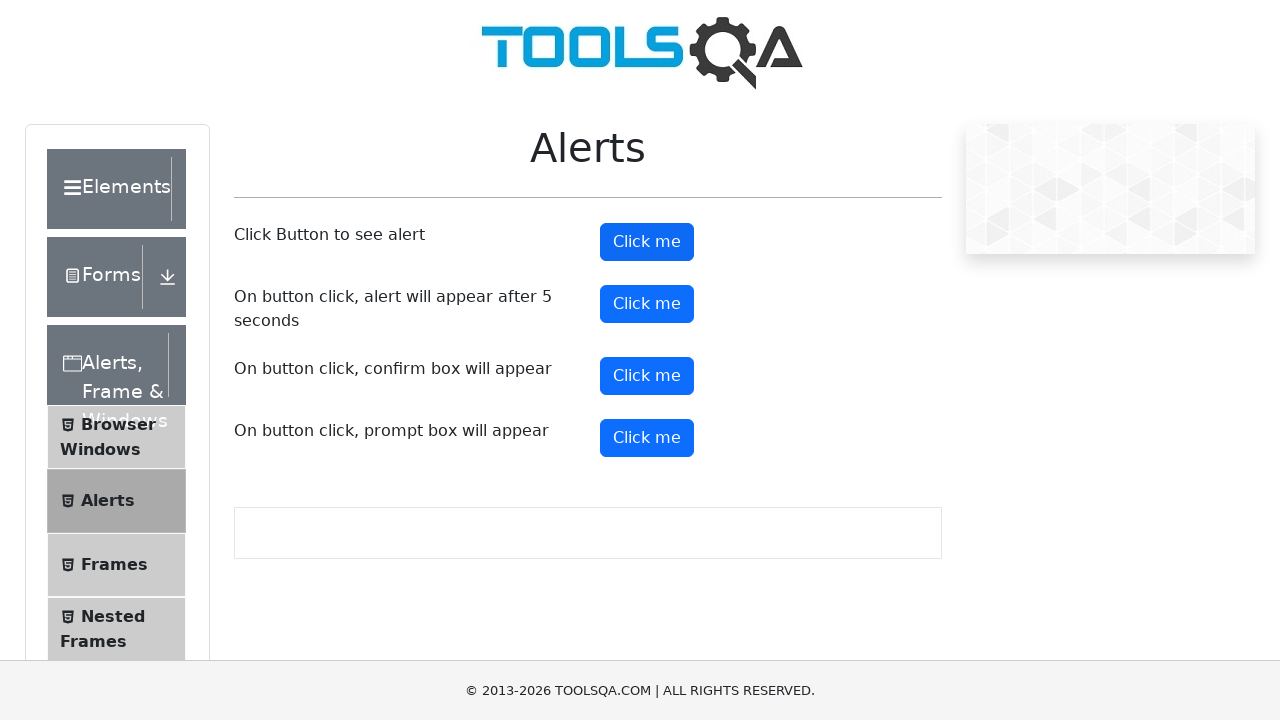

Set up dialog handler to accept alerts
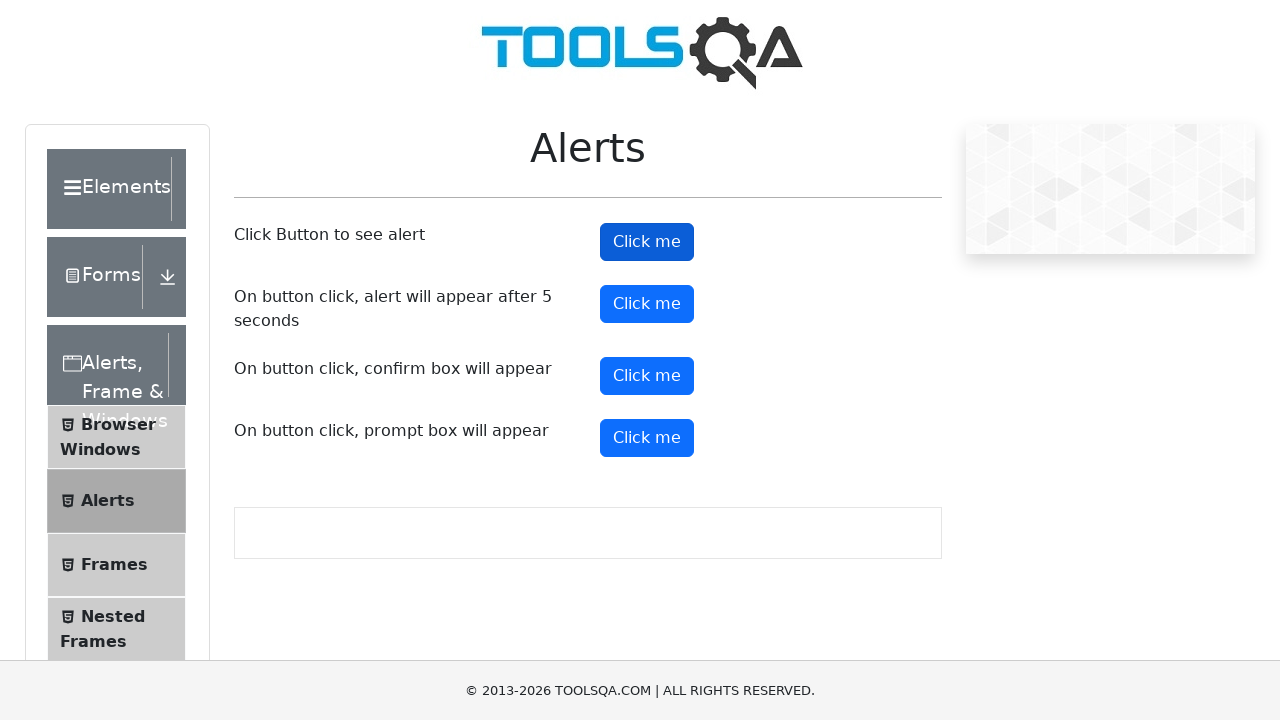

Waited for alert to be processed
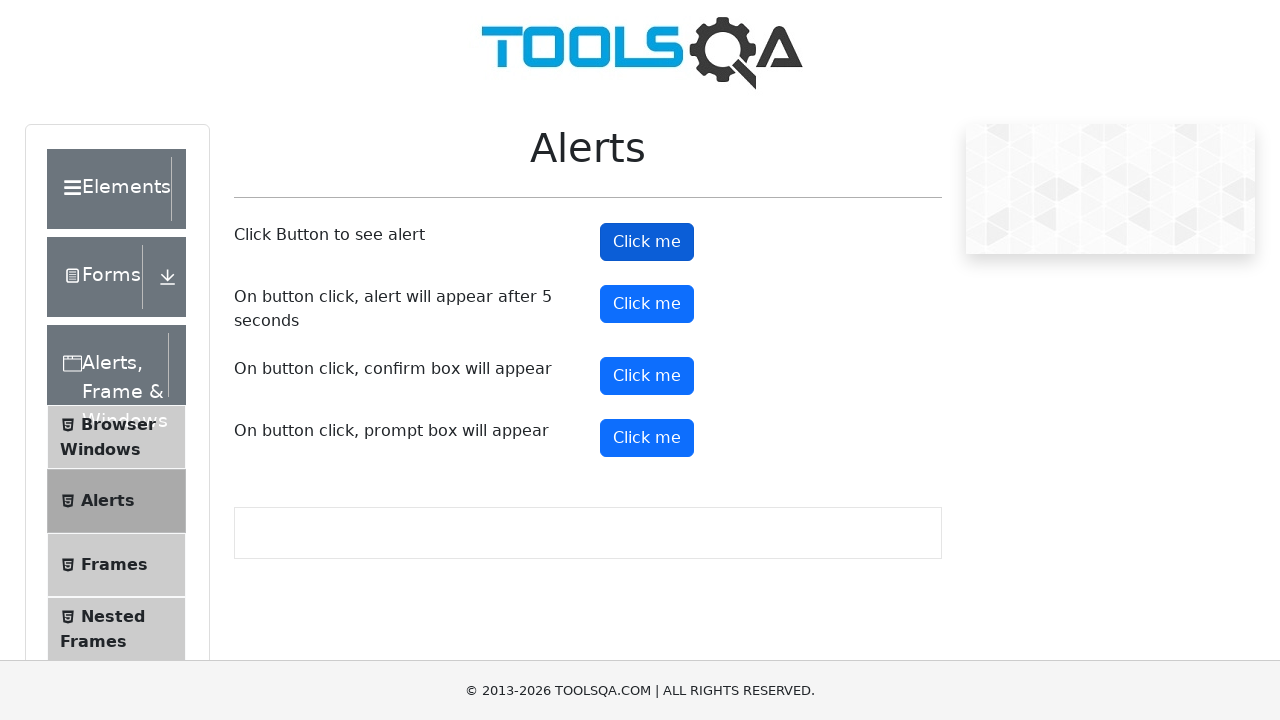

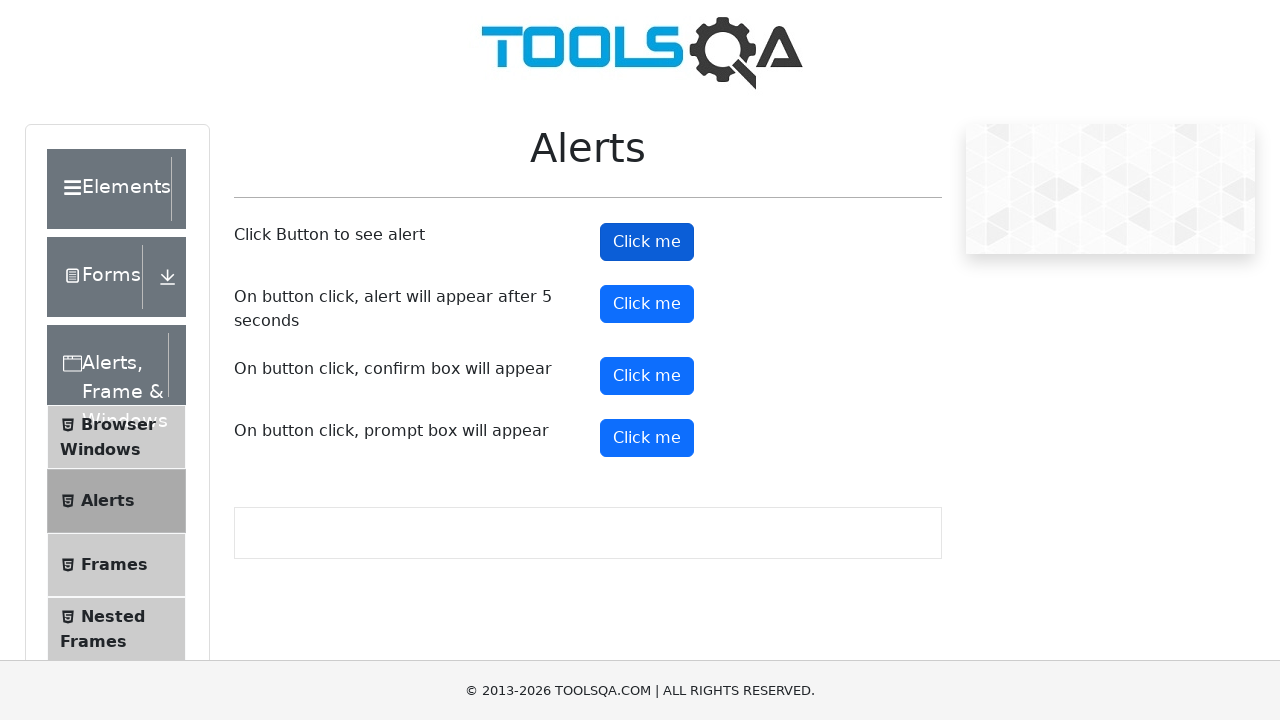